Tests checkbox selection and deselection functionality for the Pasta checkbox

Starting URL: https://thefreerangetester.github.io/sandbox-automation-testing/

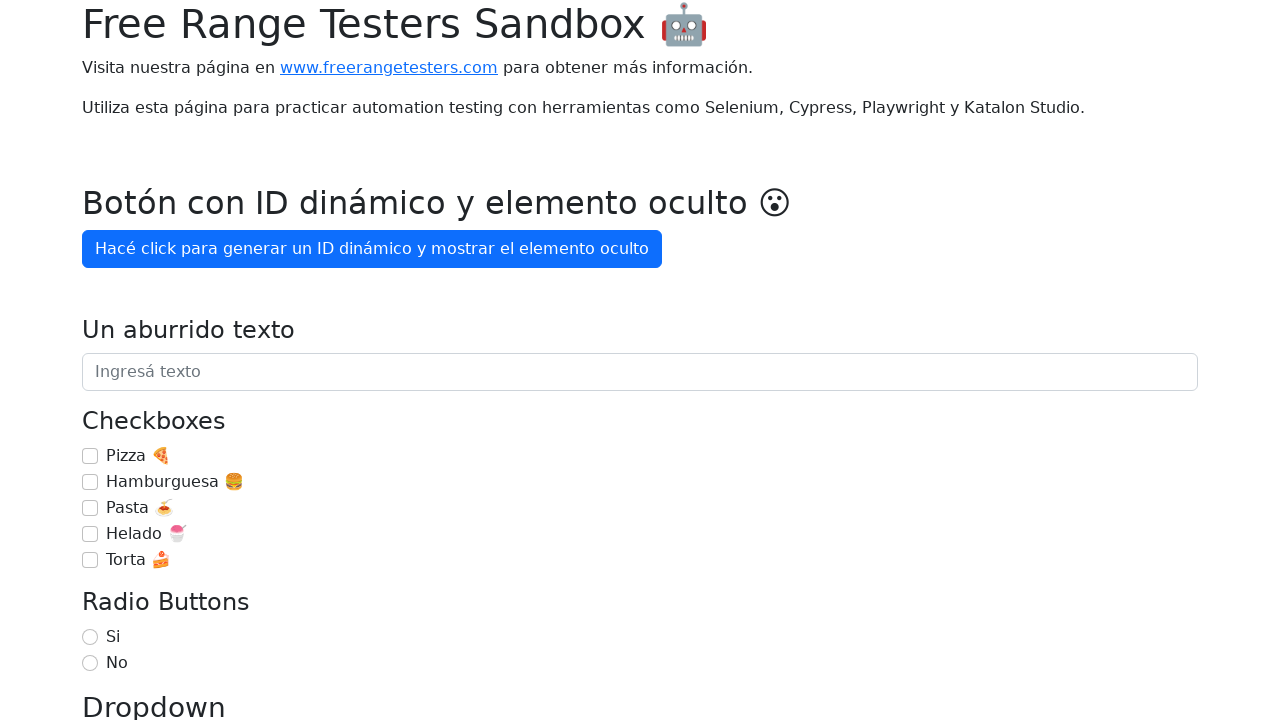

Located Pasta checkbox element
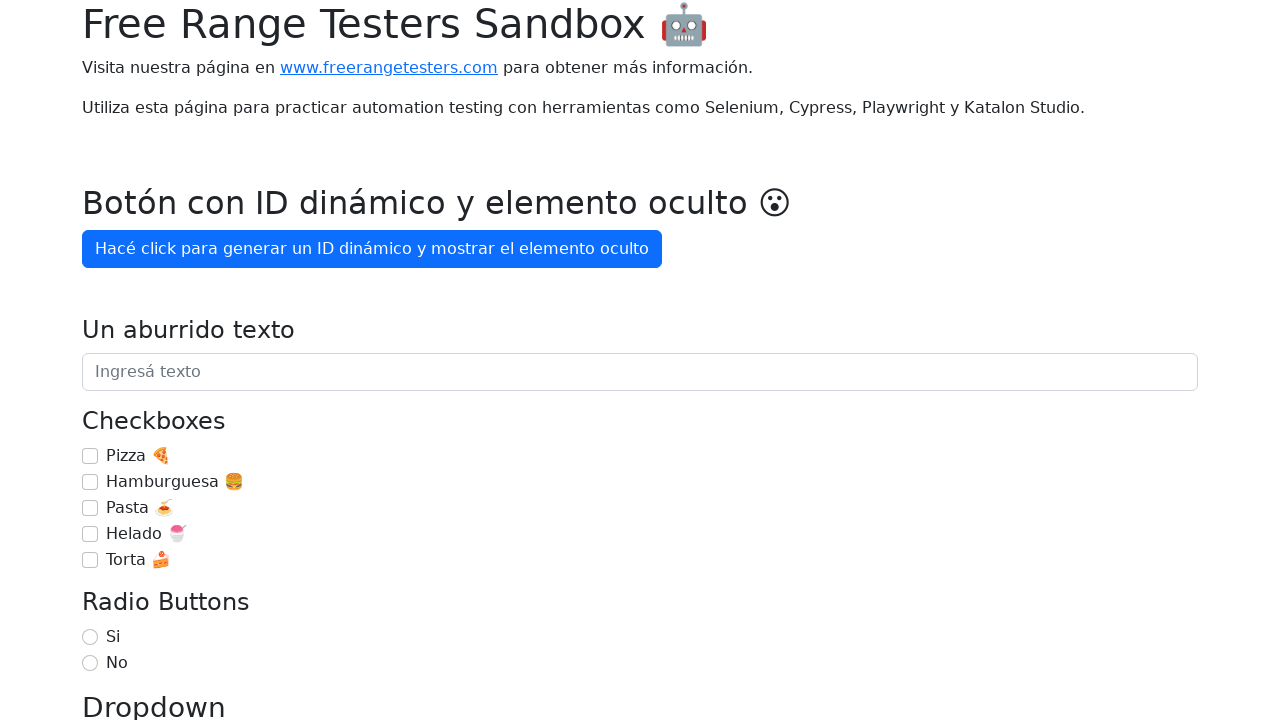

Selected the Pasta checkbox at (90, 508) on internal:role=checkbox[name="Pasta 🍝"i]
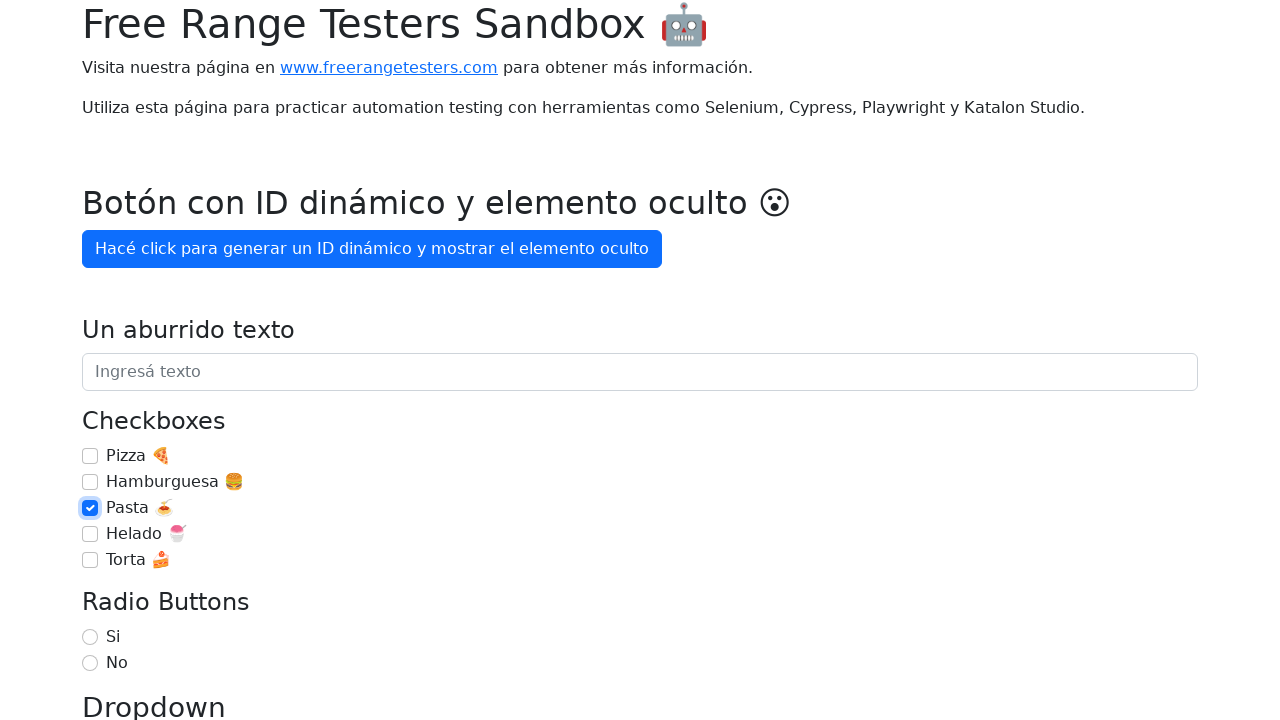

Deselected the Pasta checkbox at (90, 508) on internal:role=checkbox[name="Pasta 🍝"i]
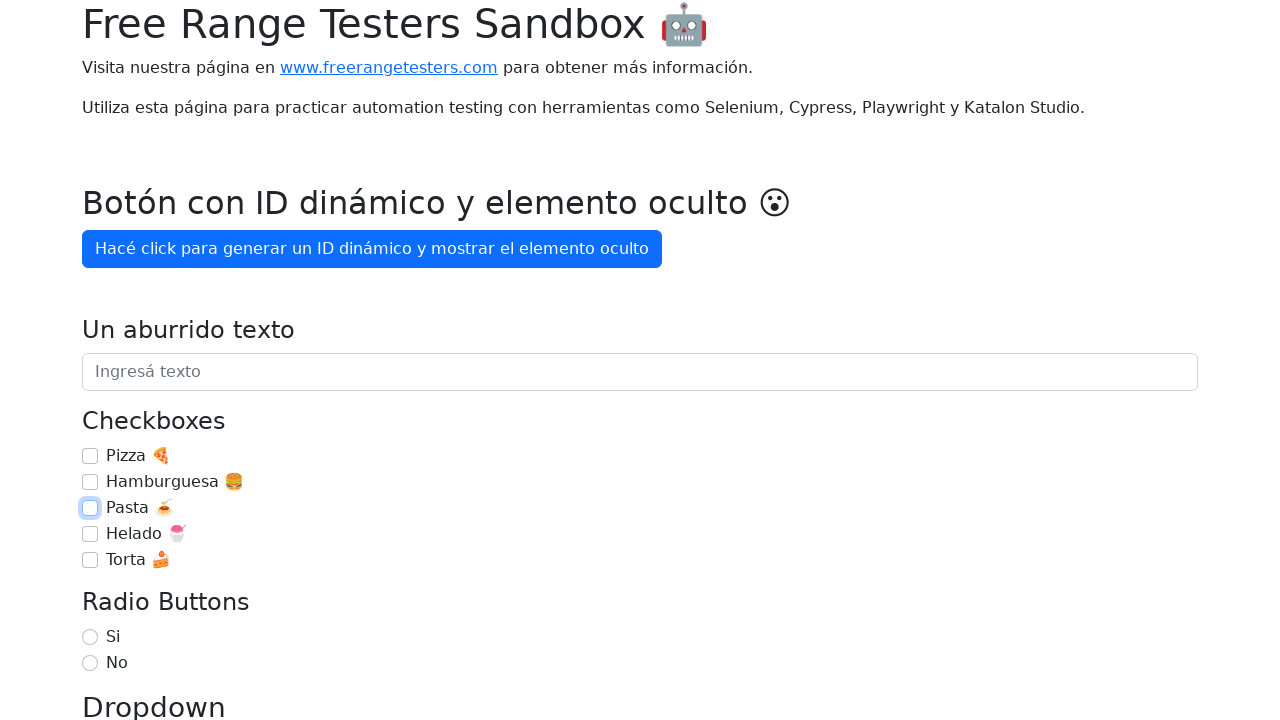

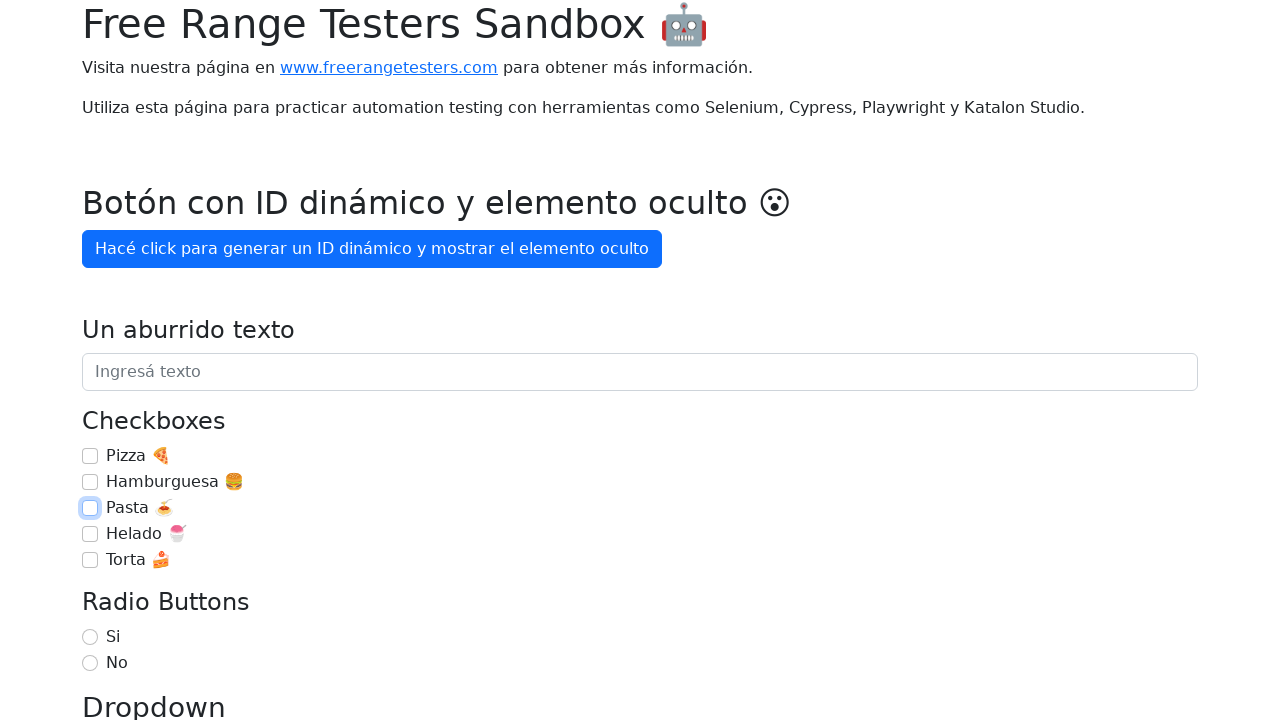